Fills out the customer lookup form with test data (name, address, SSN) and submits to verify error handling

Starting URL: https://parabank.parasoft.com/parabank/lookup.htm

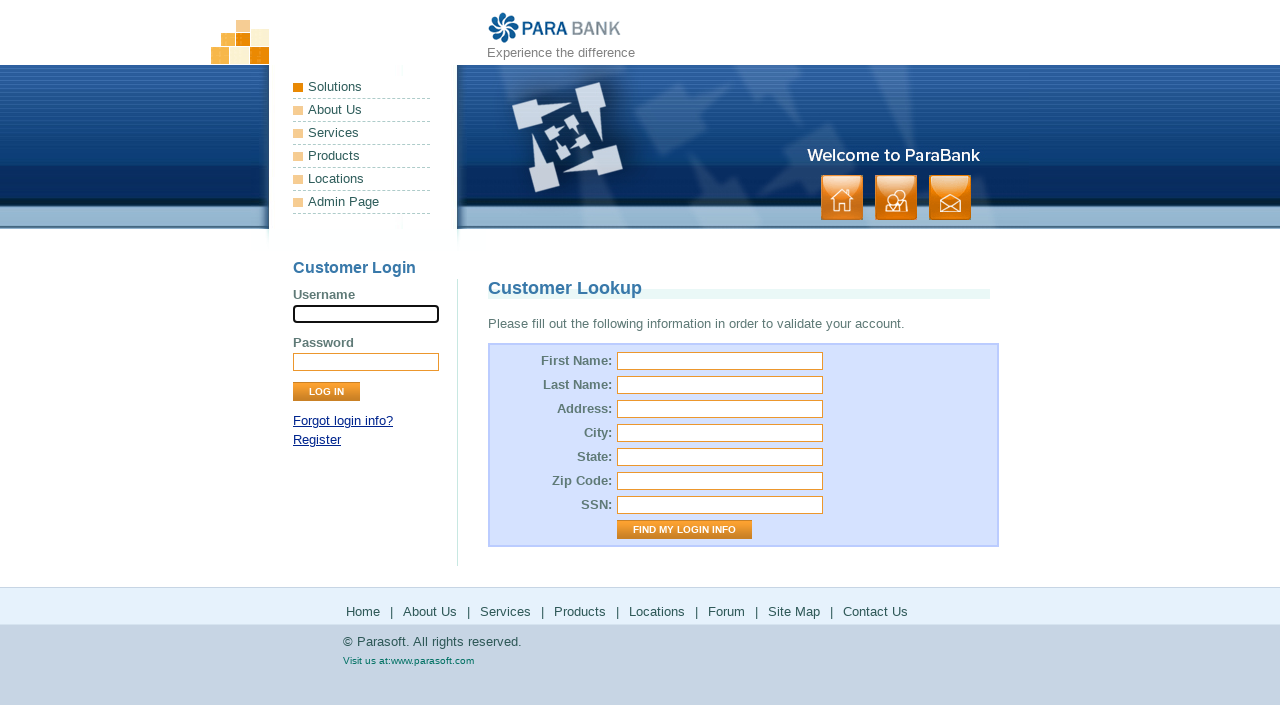

Navigated to customer lookup page
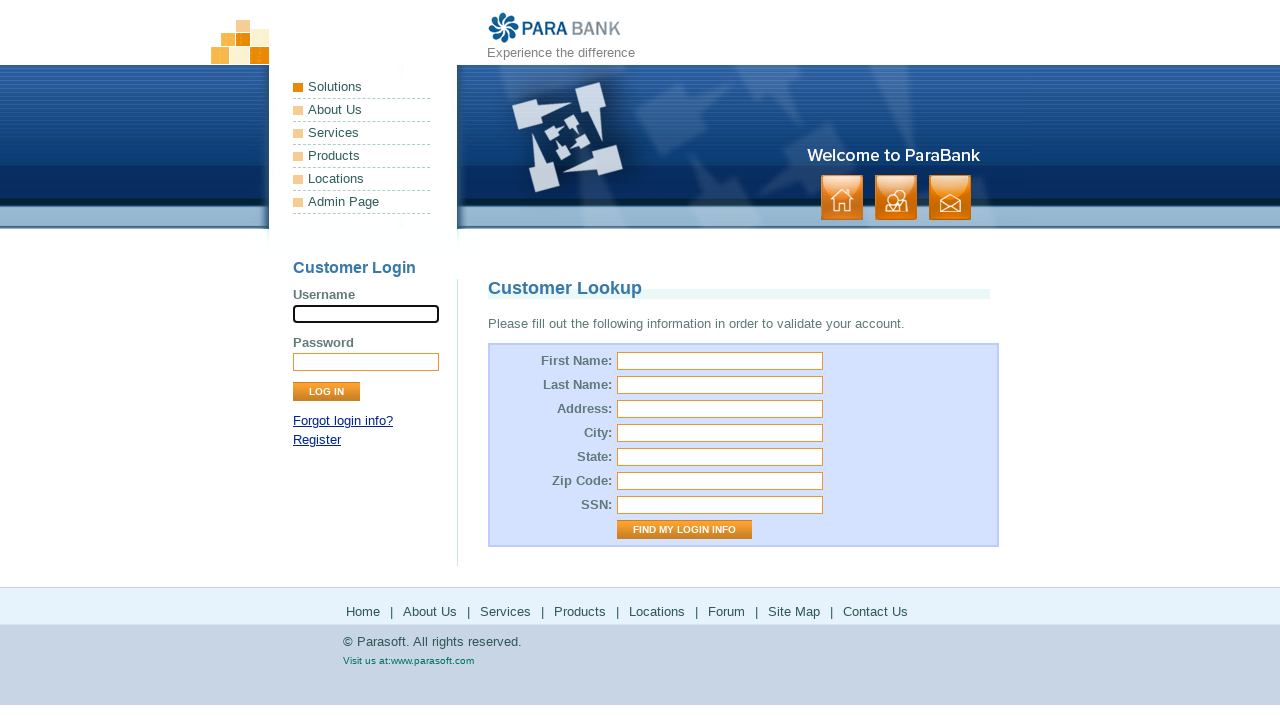

Filled first name field with 'John' on input[id='firstName']
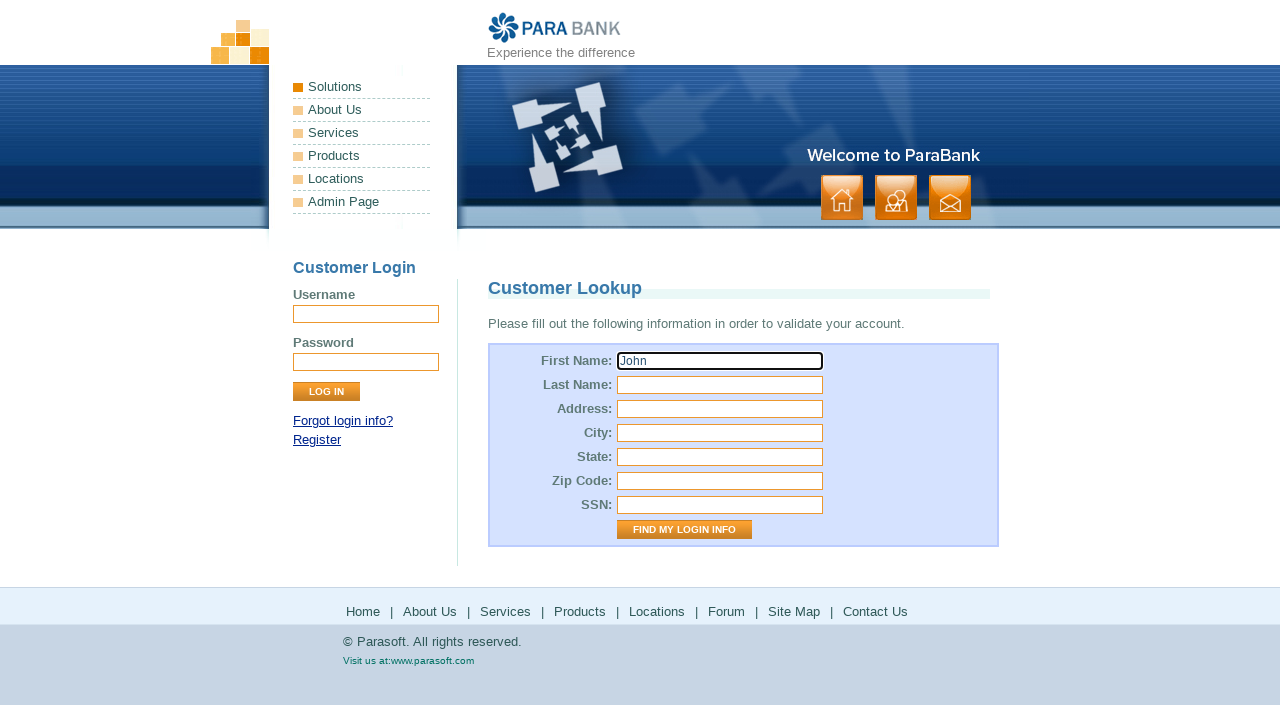

Filled last name field with 'Smith' on input[id='lastName']
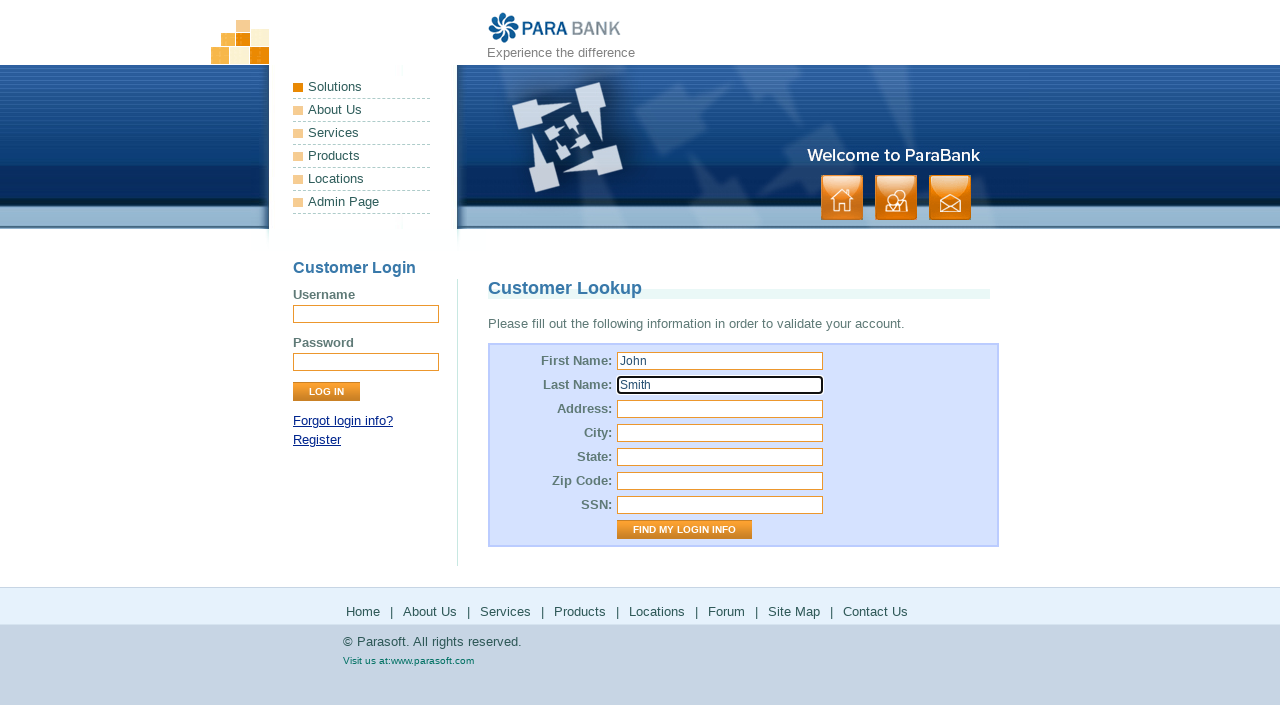

Filled street address with '1431 Main St' on input[id='address.street']
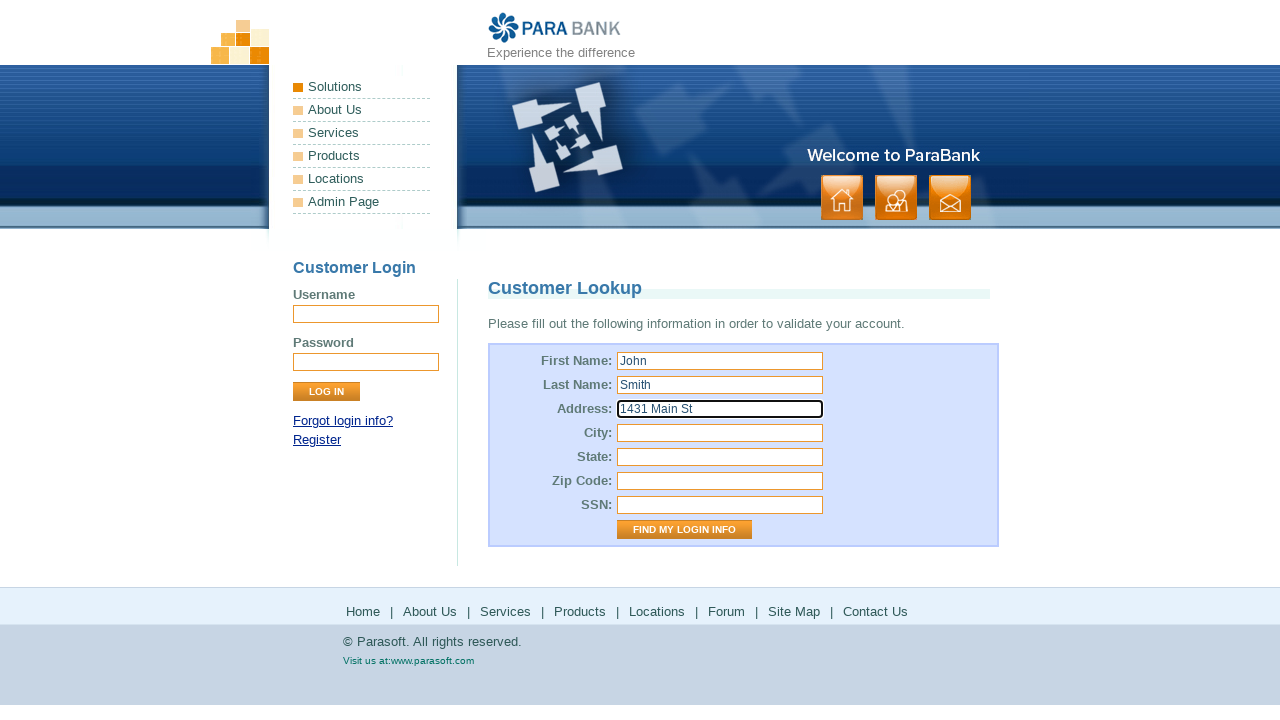

Filled city with 'Beverly Hills' on input[id='address.city']
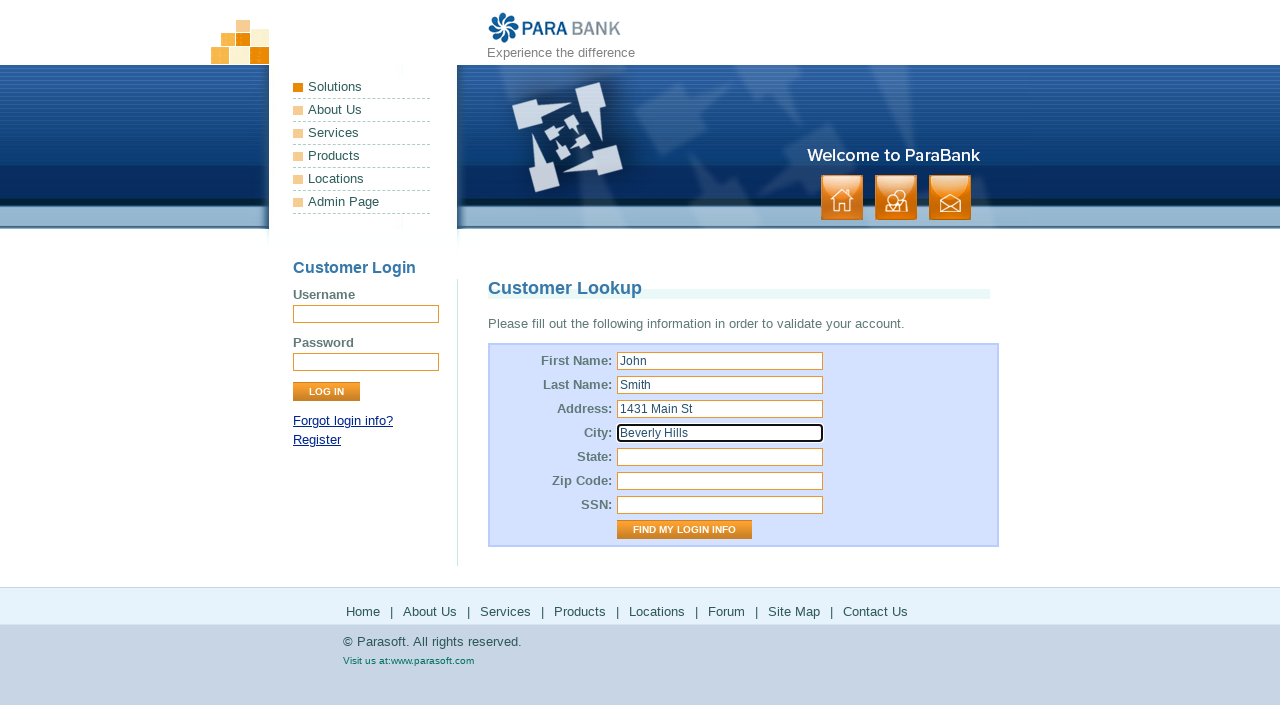

Filled state with 'CA' on input[id='address.state']
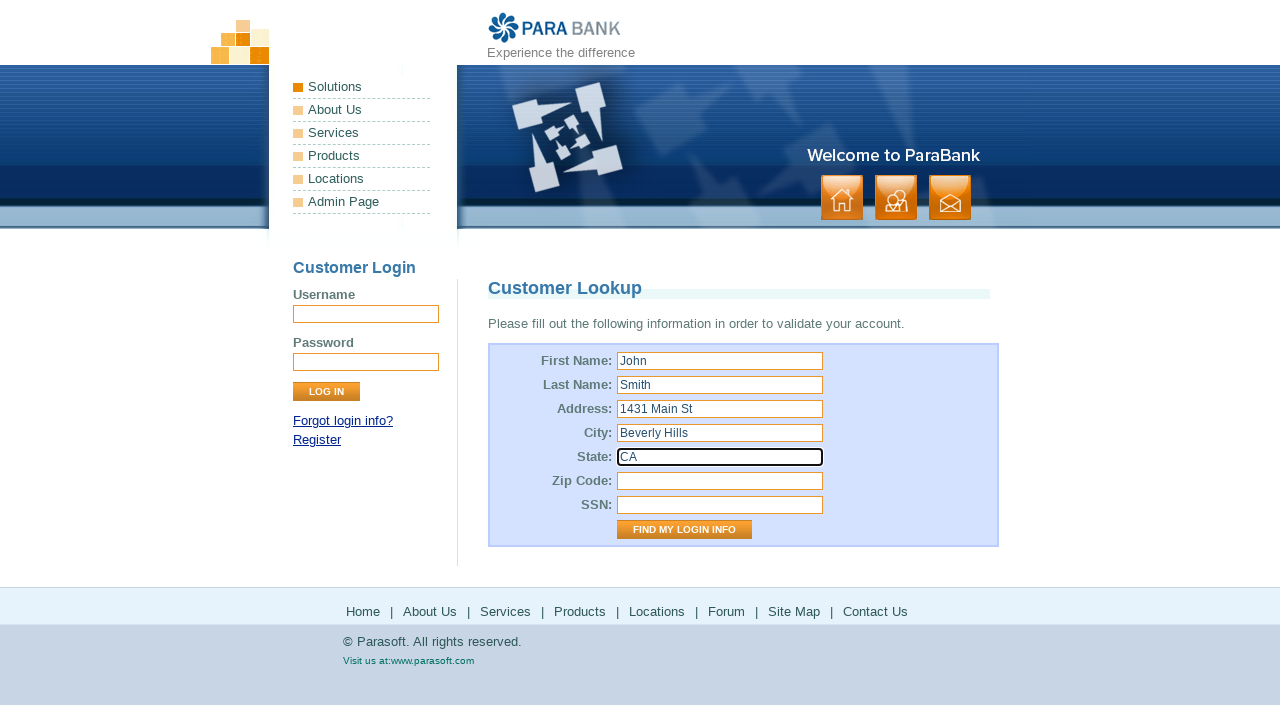

Filled zip code with '90210' on input[id='address.zipCode']
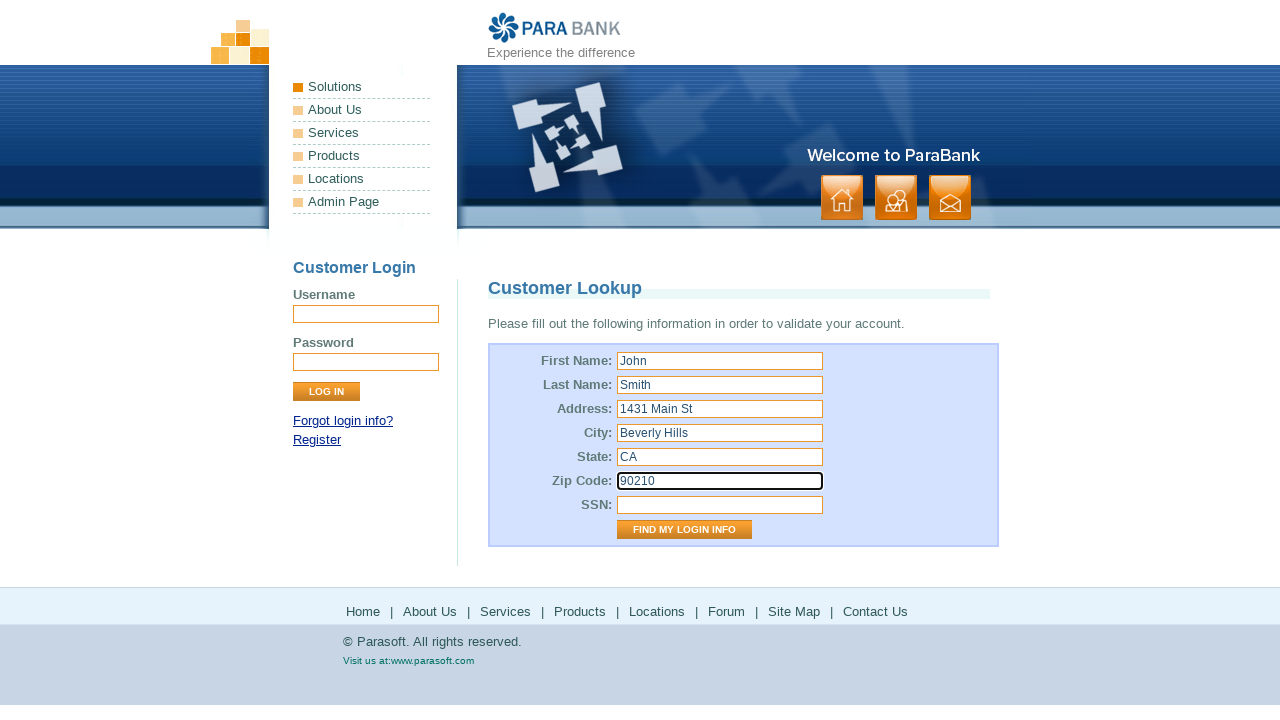

Filled SSN with '310-447-4121' on input[id='ssn']
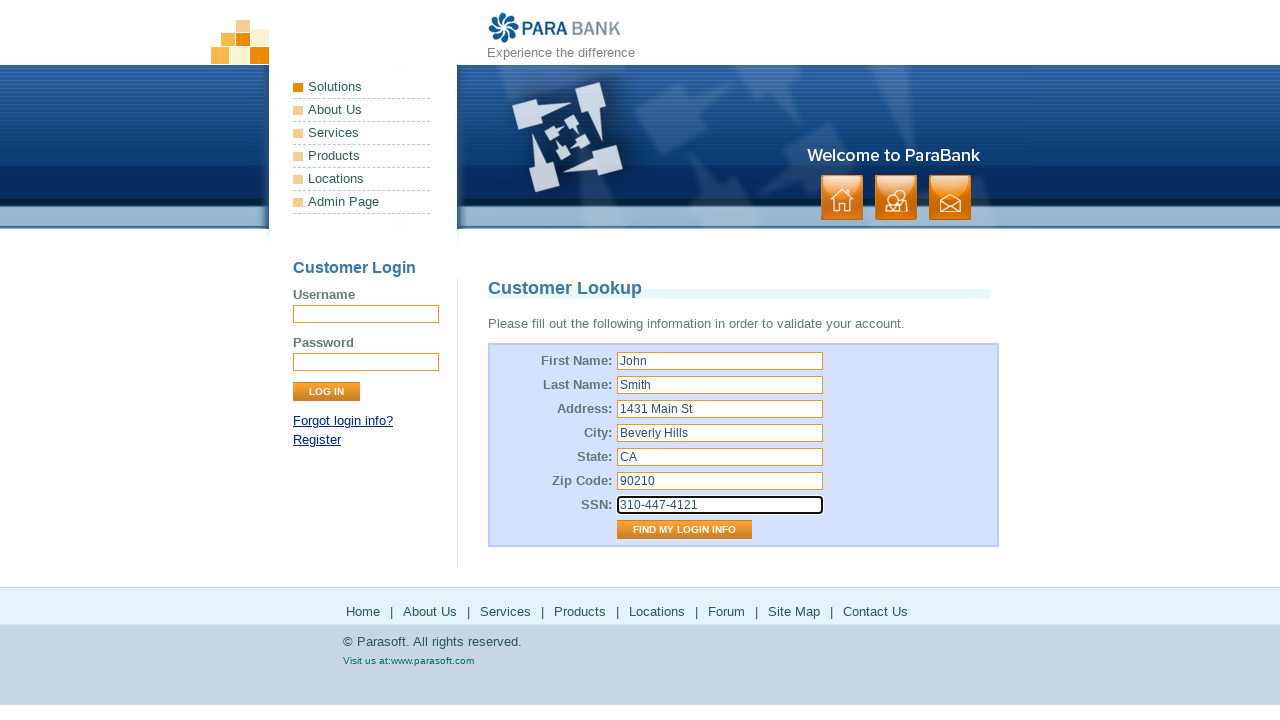

Clicked 'Find My Login Info' submit button at (684, 530) on input[value='Find My Login Info']
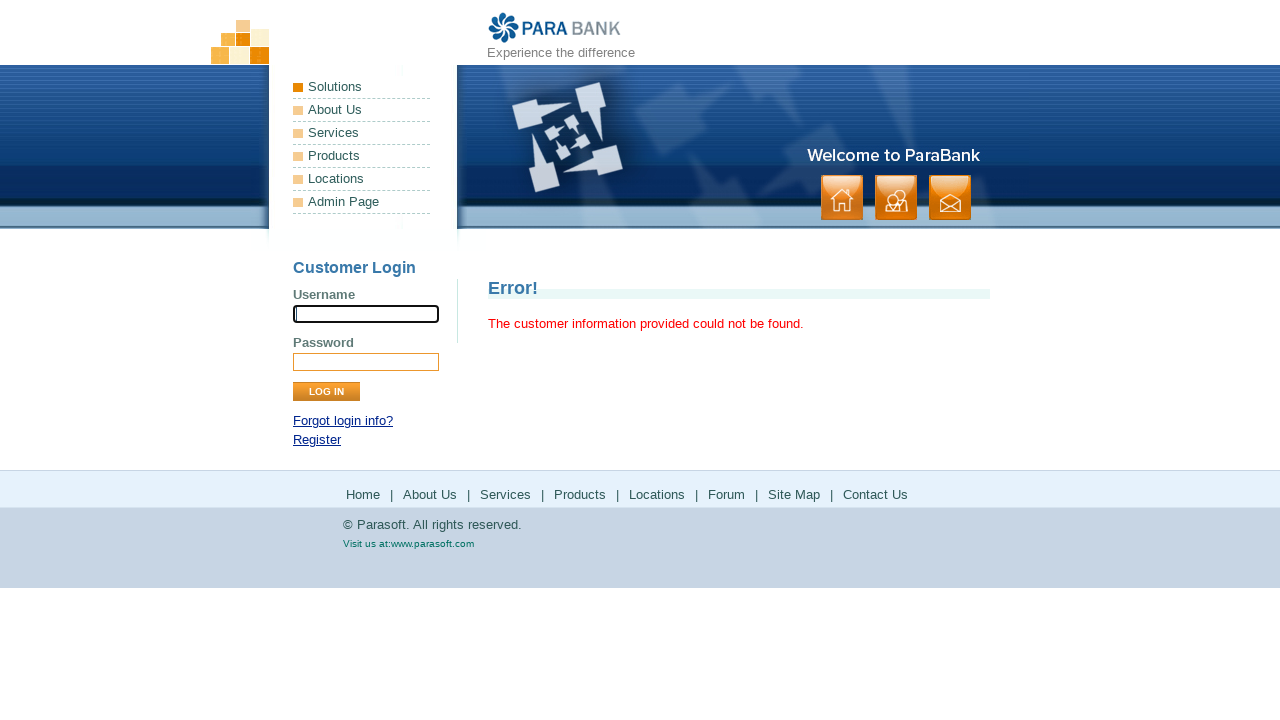

Error message or response title loaded
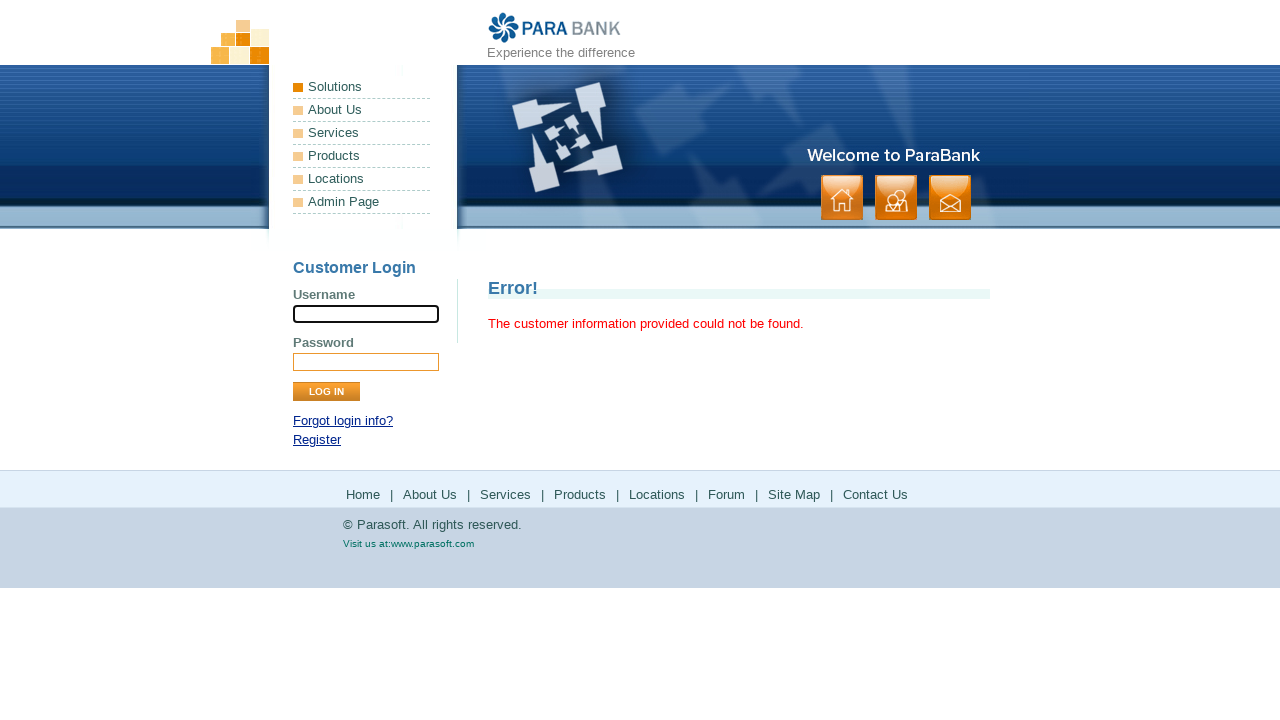

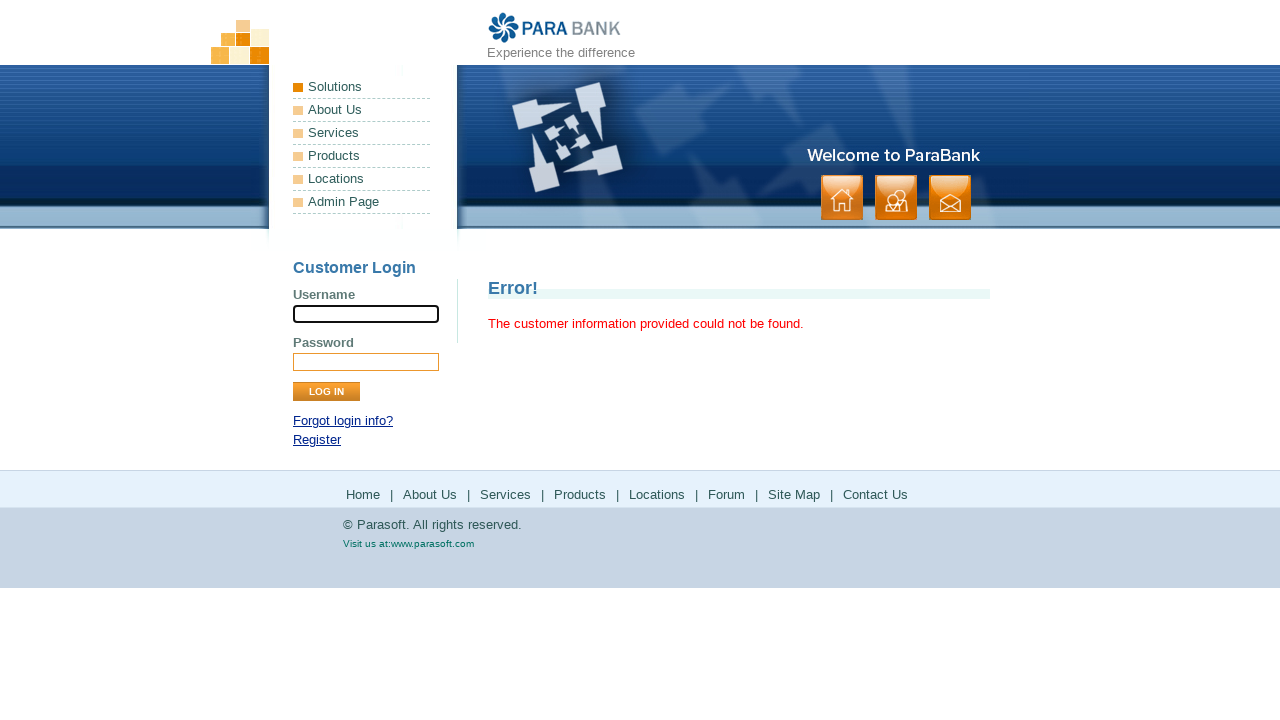